Tests double-click functionality on a button element that triggers a JavaScript function when double-clicked

Starting URL: https://selenium08.blogspot.com/2019/11/double-click.html

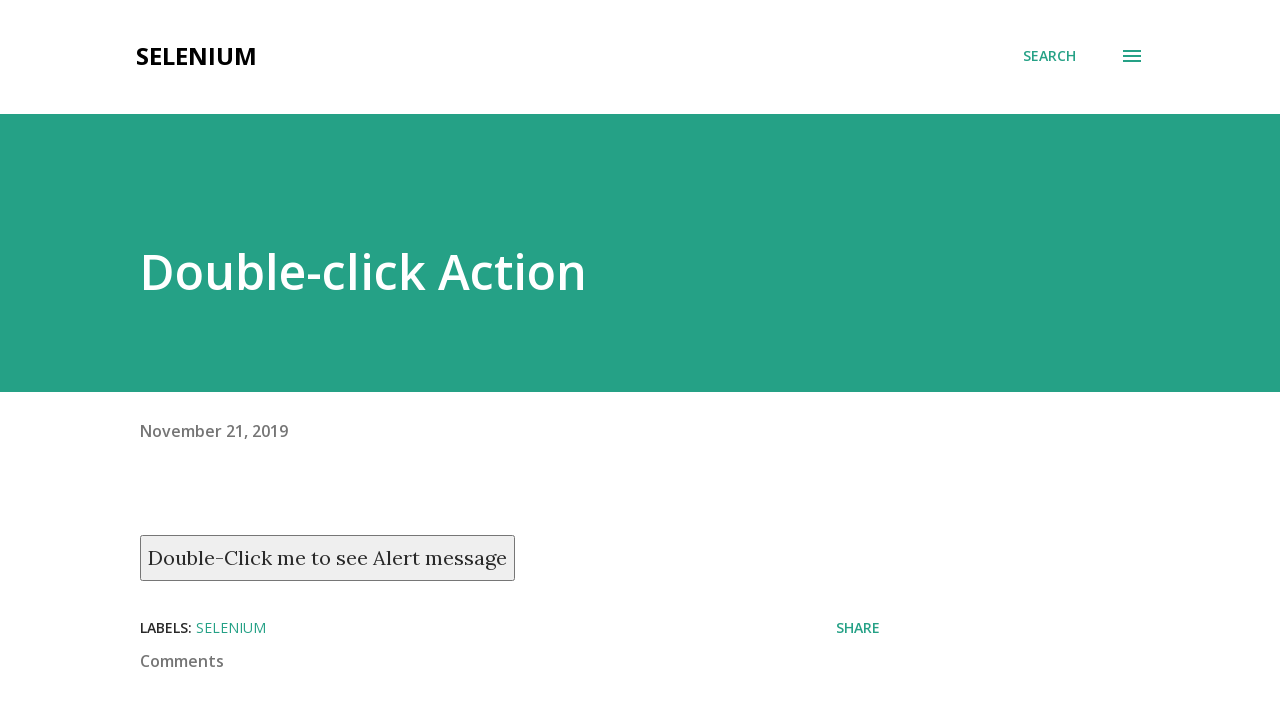

Navigated to double-click test page
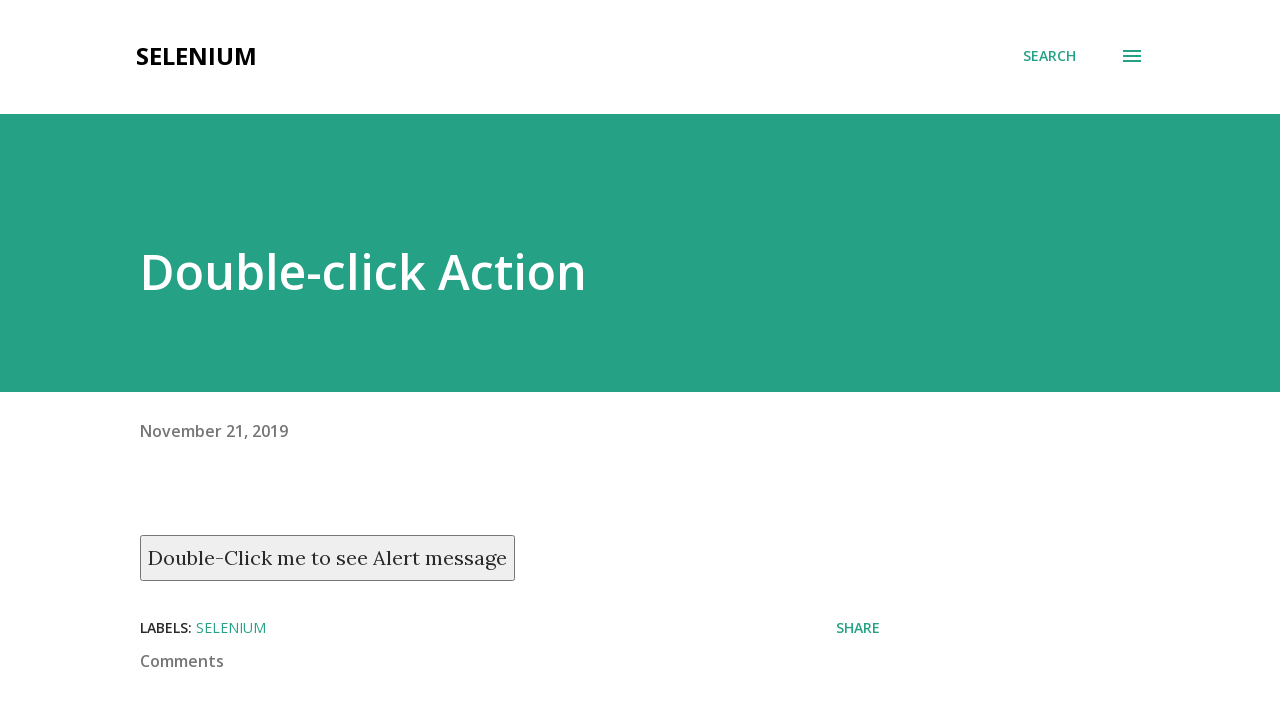

Double-clicked the button element to trigger JavaScript function at (328, 558) on button[ondblclick='myFunction()']
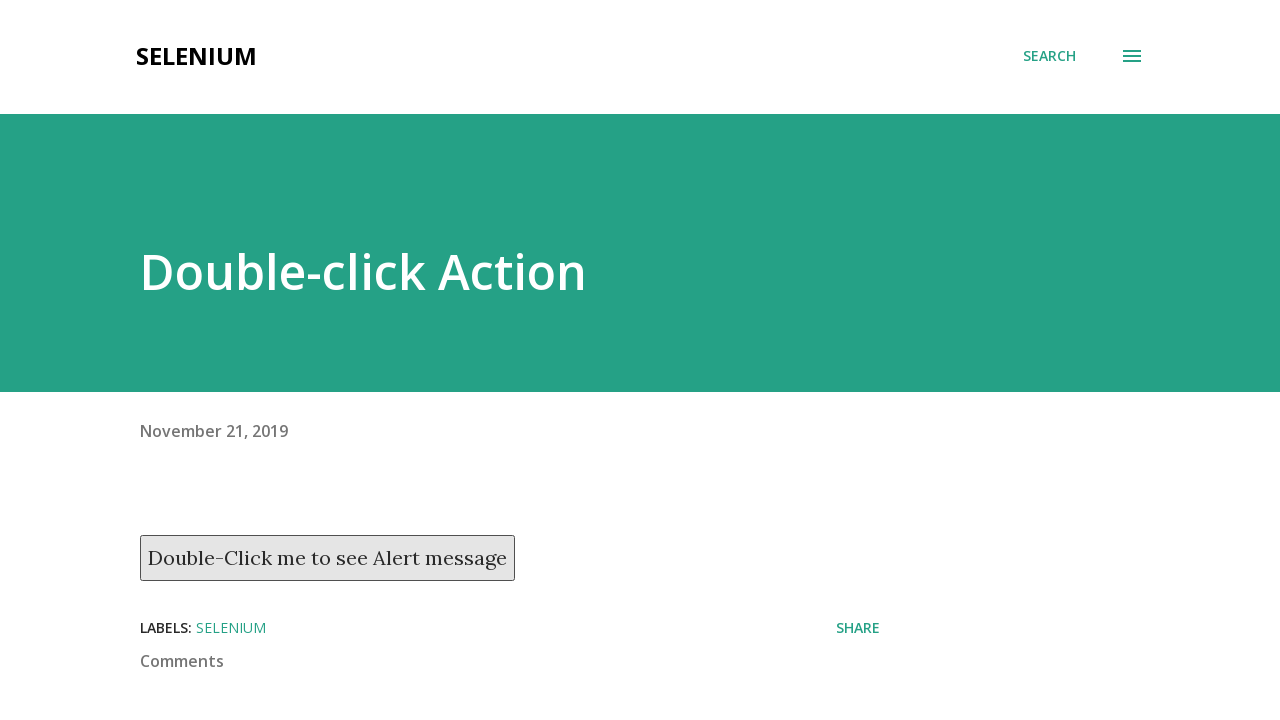

Waited 1 second to observe the result of double-click action
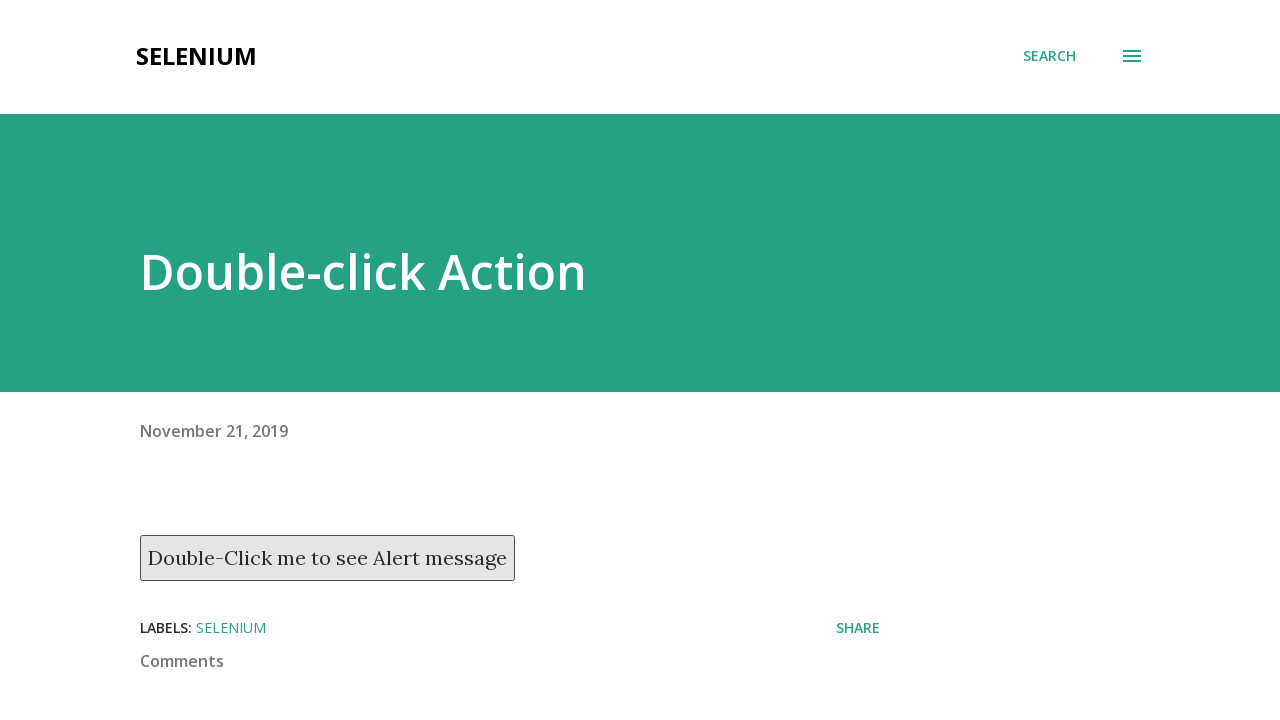

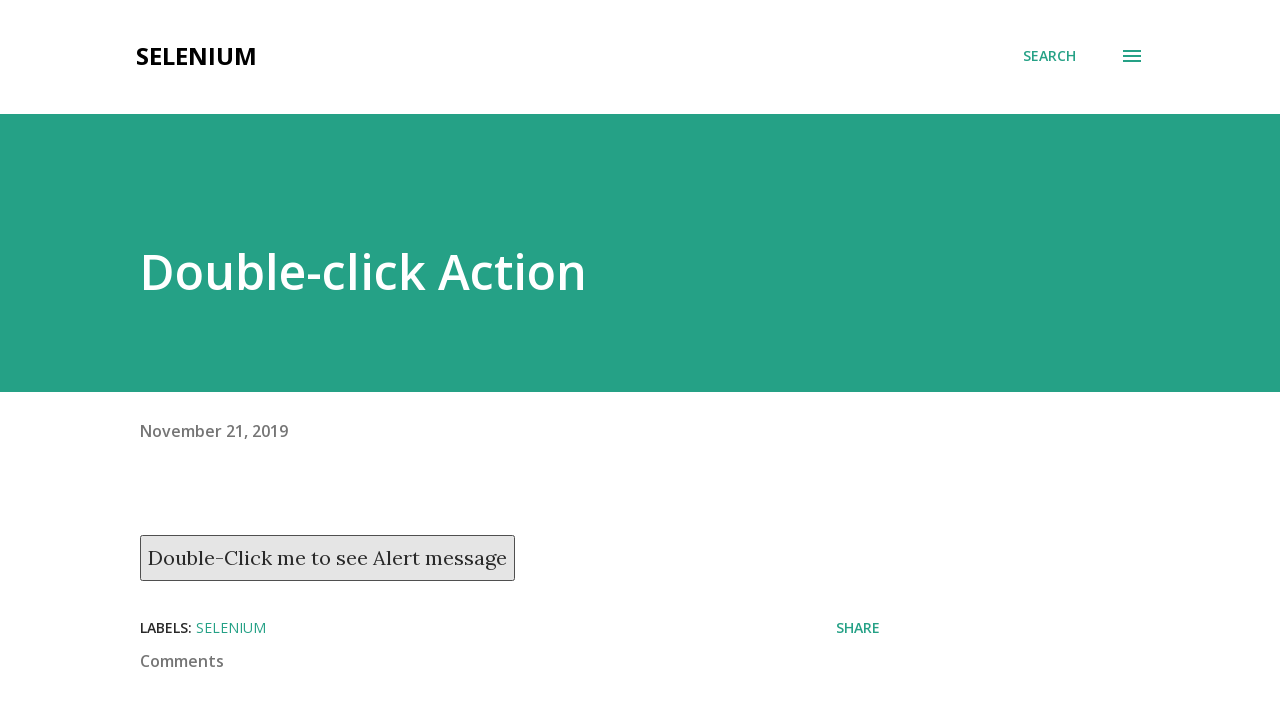